Tests a text box form by filling in full name, email, current address, and permanent address fields, then submitting the form

Starting URL: https://demoqa.com/text-box

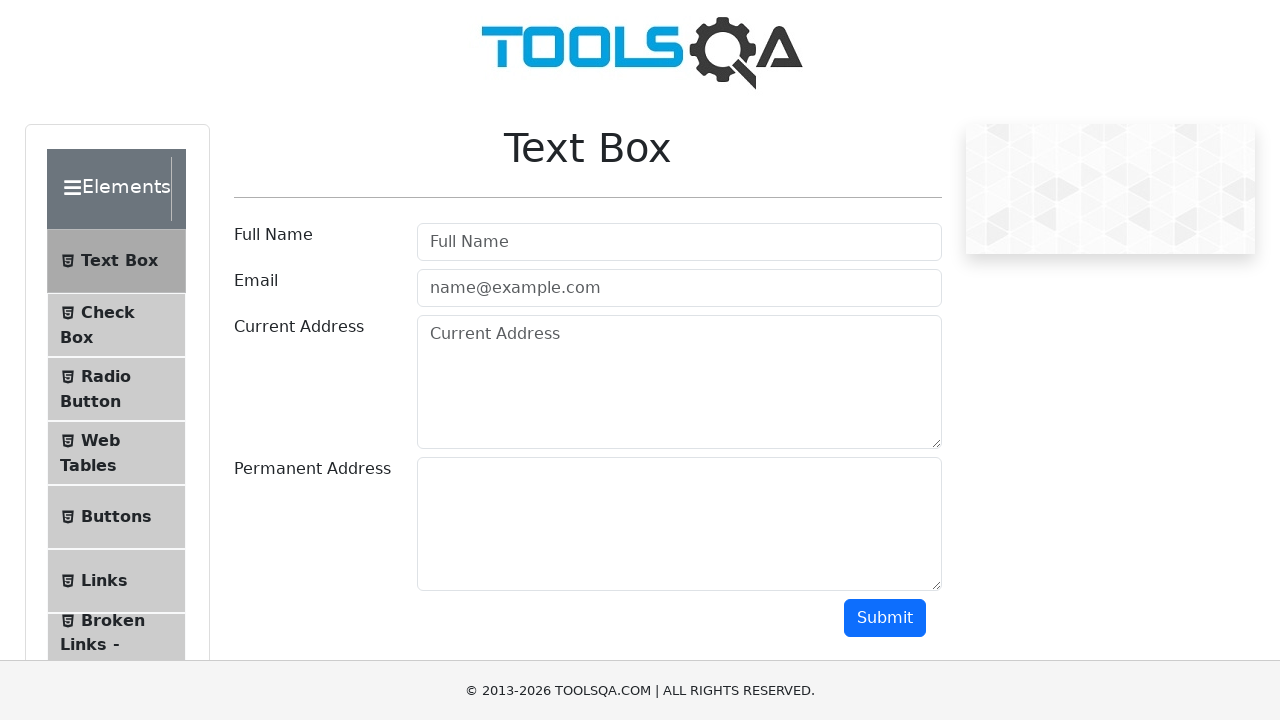

Filled full name field with 'Joan Esquivel' on internal:attr=[placeholder="Full Name"i]
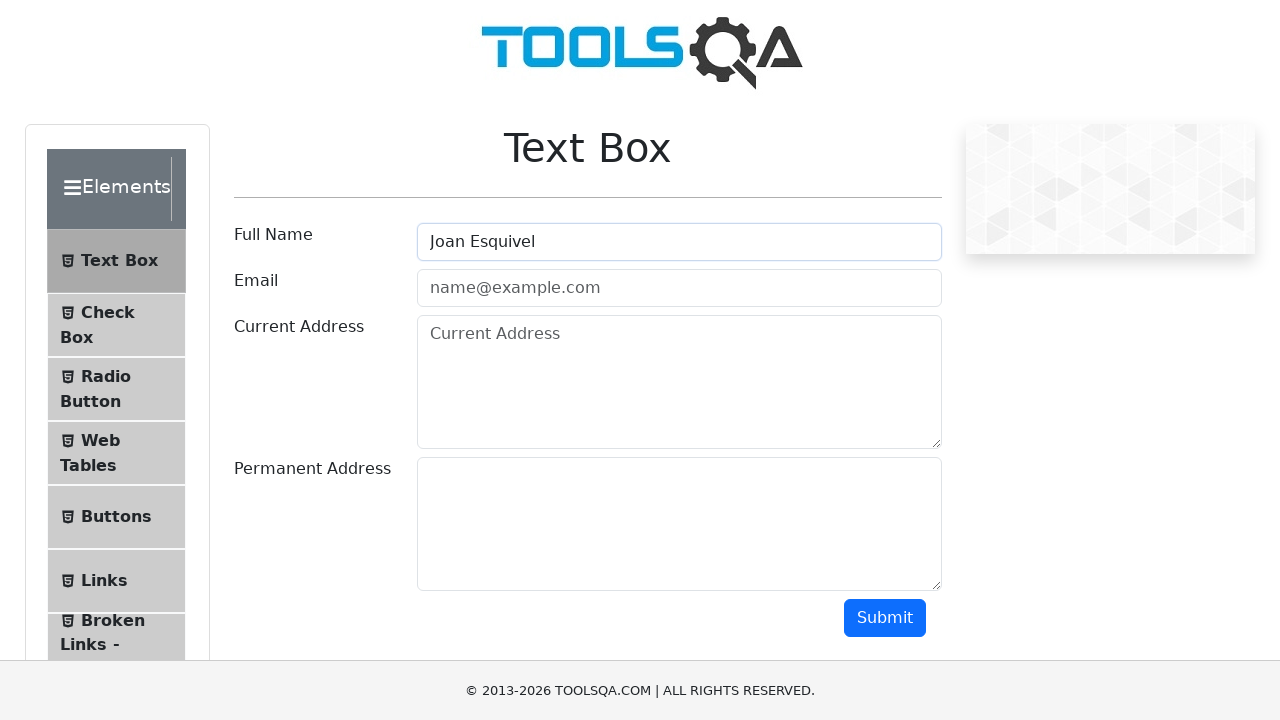

Filled email field with 'joan@test.com' on [type="email"]
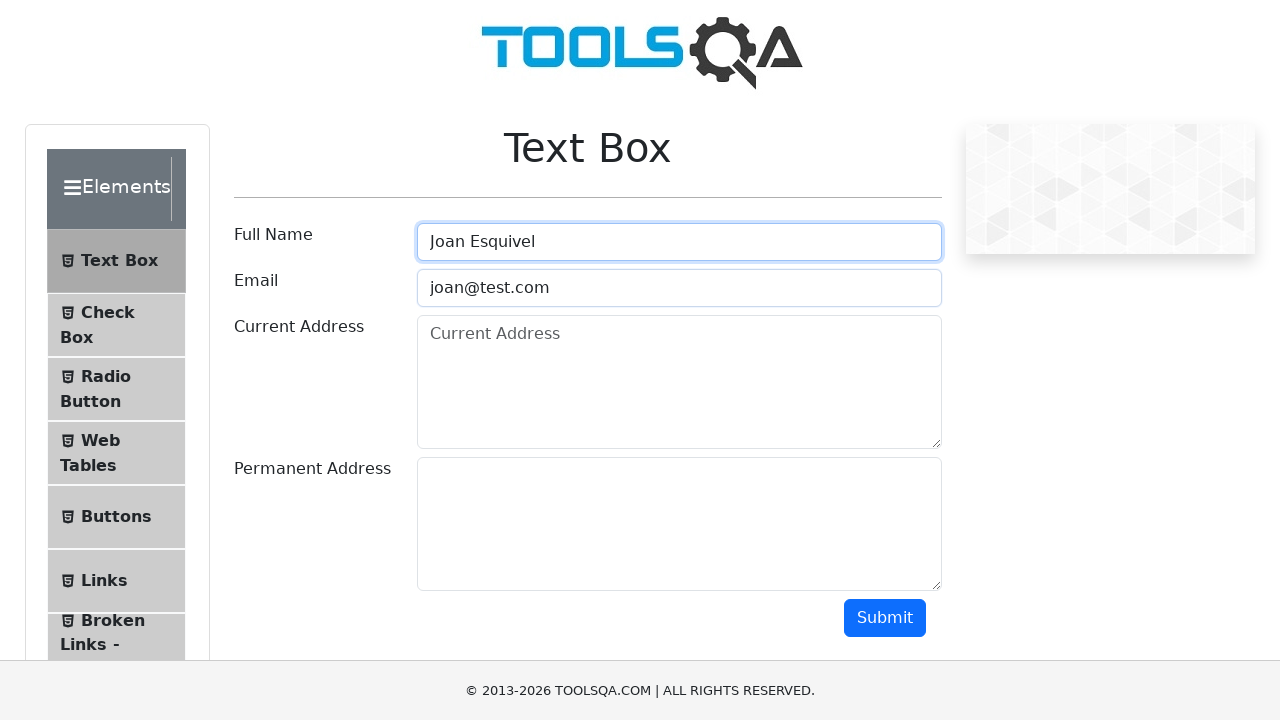

Filled current address field with 'my current address' on xpath=//textarea[@placeholder="Current Address"]
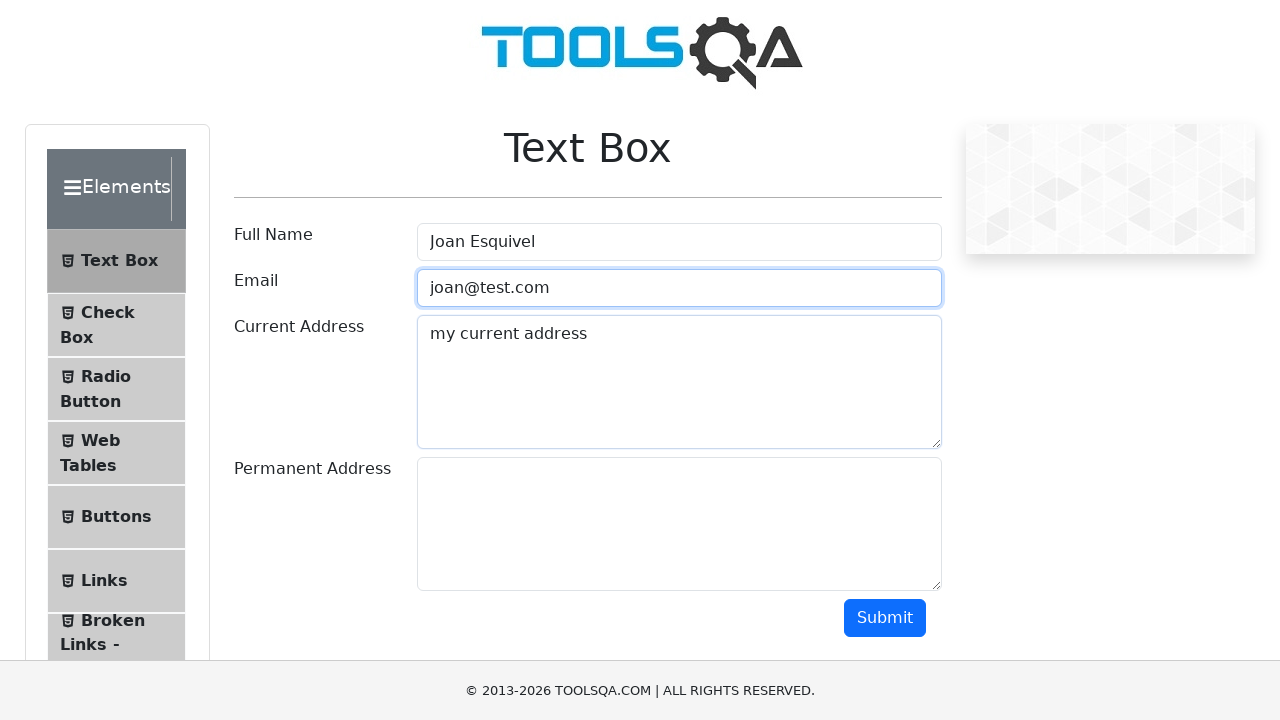

Filled permanent address field with 'my permanent address' on #permanentAddress
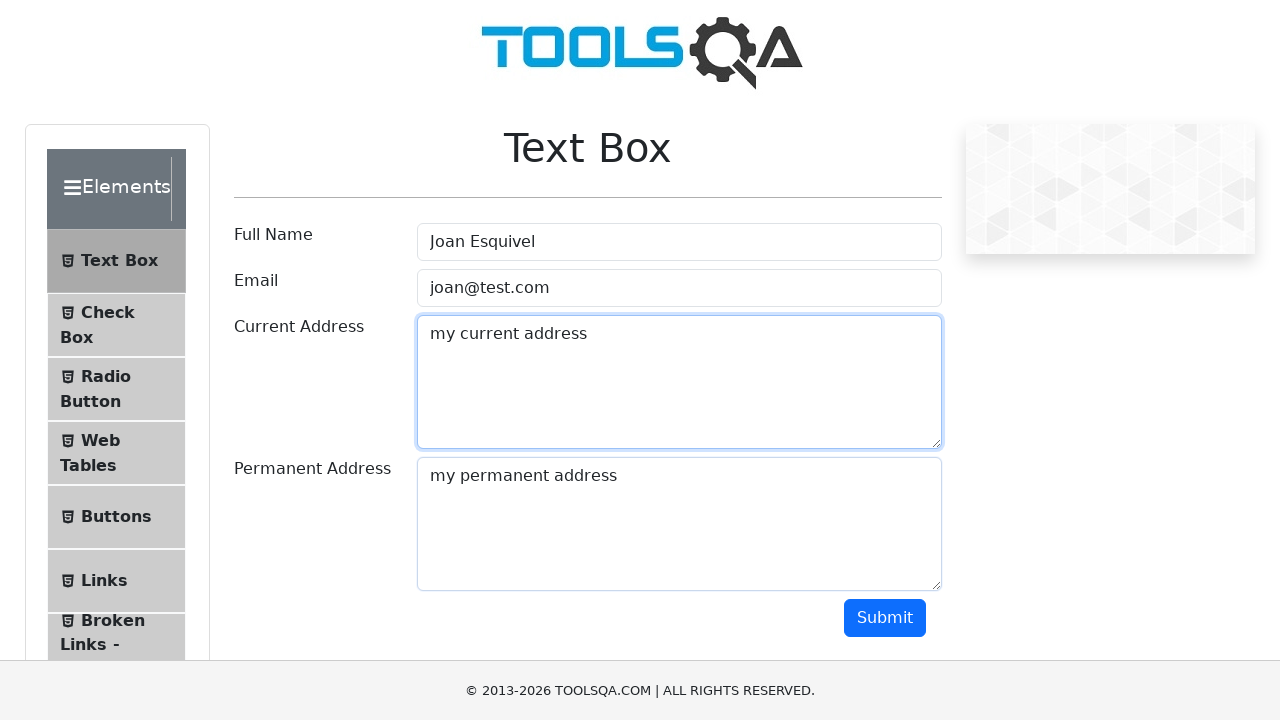

Clicked Submit button to submit the form at (885, 618) on internal:role=button[name="Submit"i]
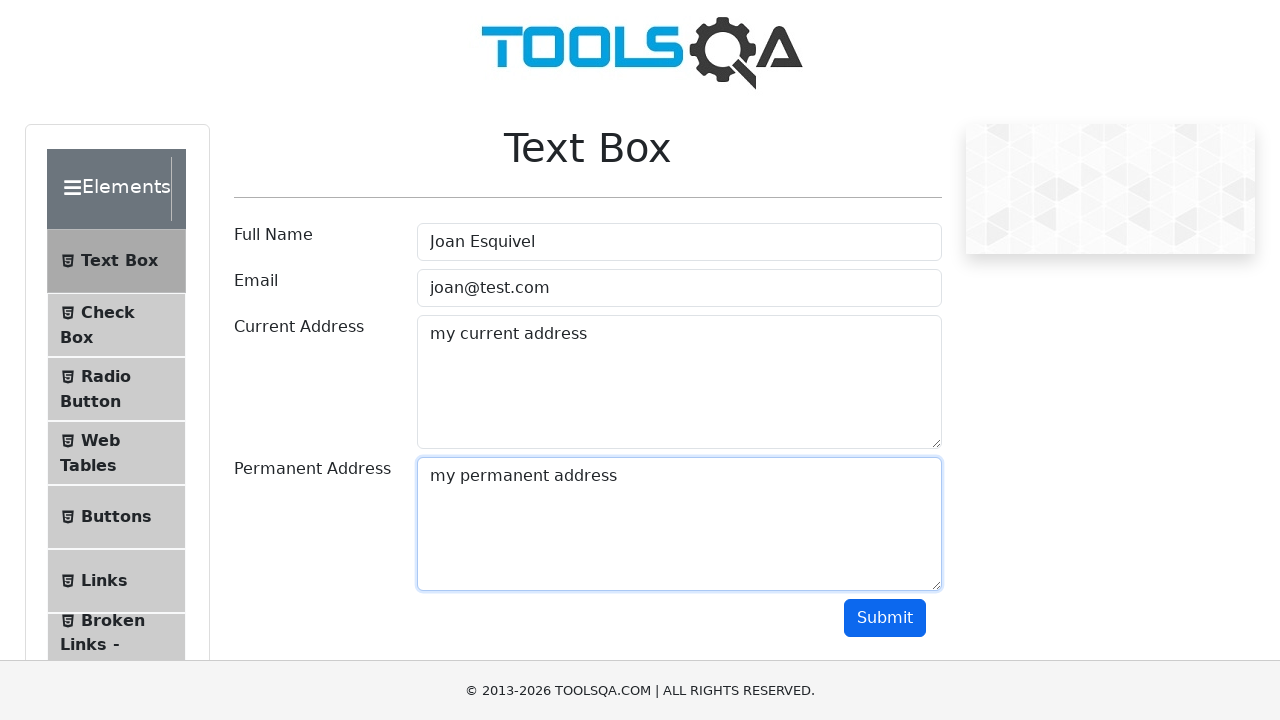

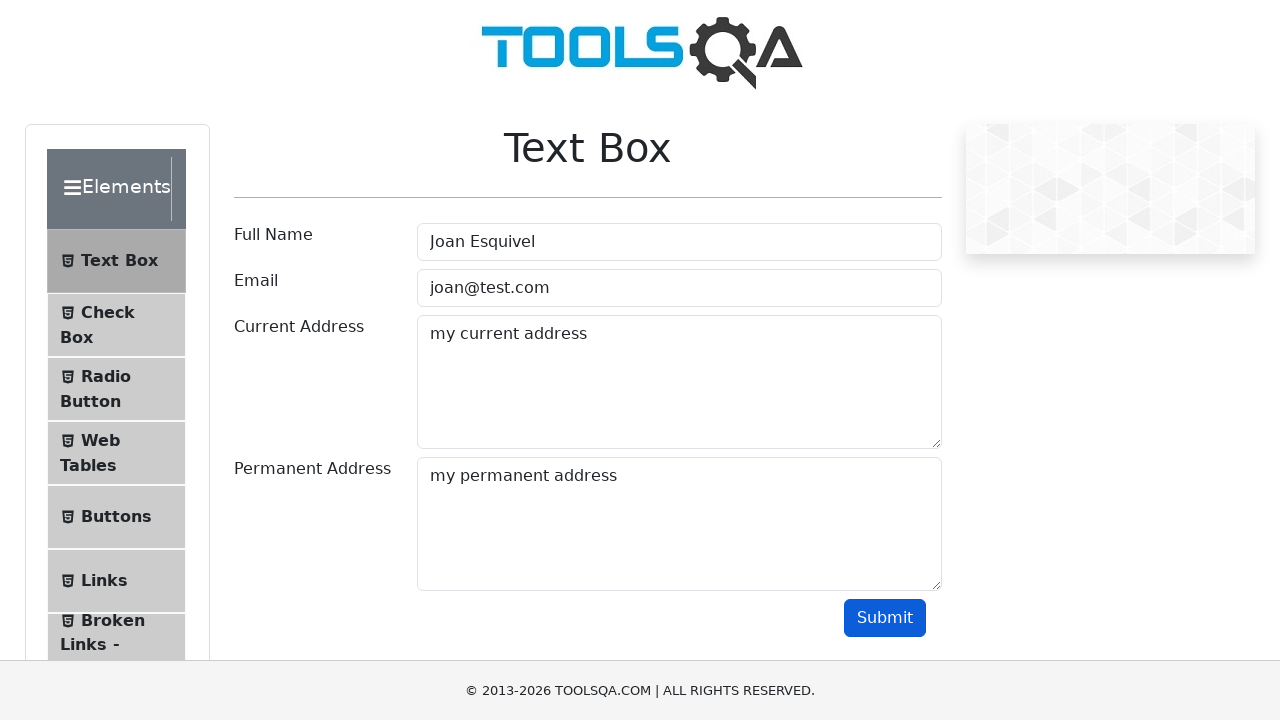